Tests handling of a simple browser alert dialog by clicking a button that triggers an alert and dismissing it

Starting URL: https://letcode.in/alert

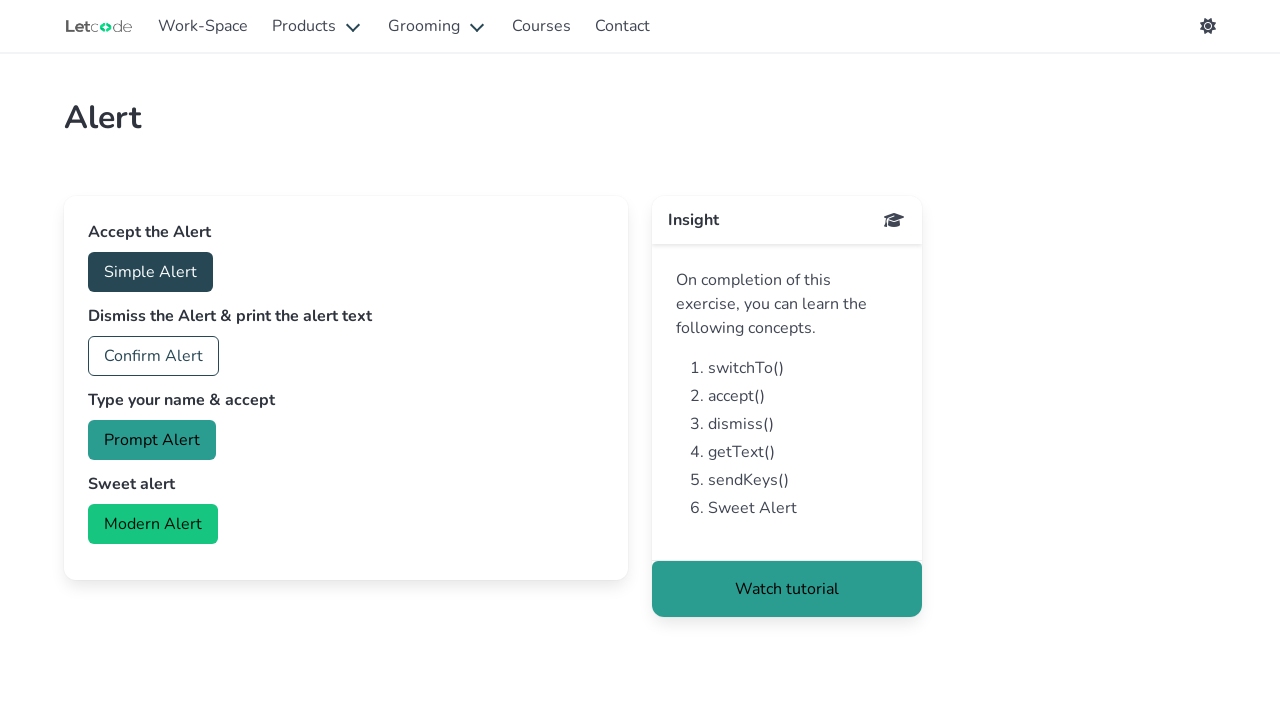

Set up dialog handler to capture and dismiss alert messages
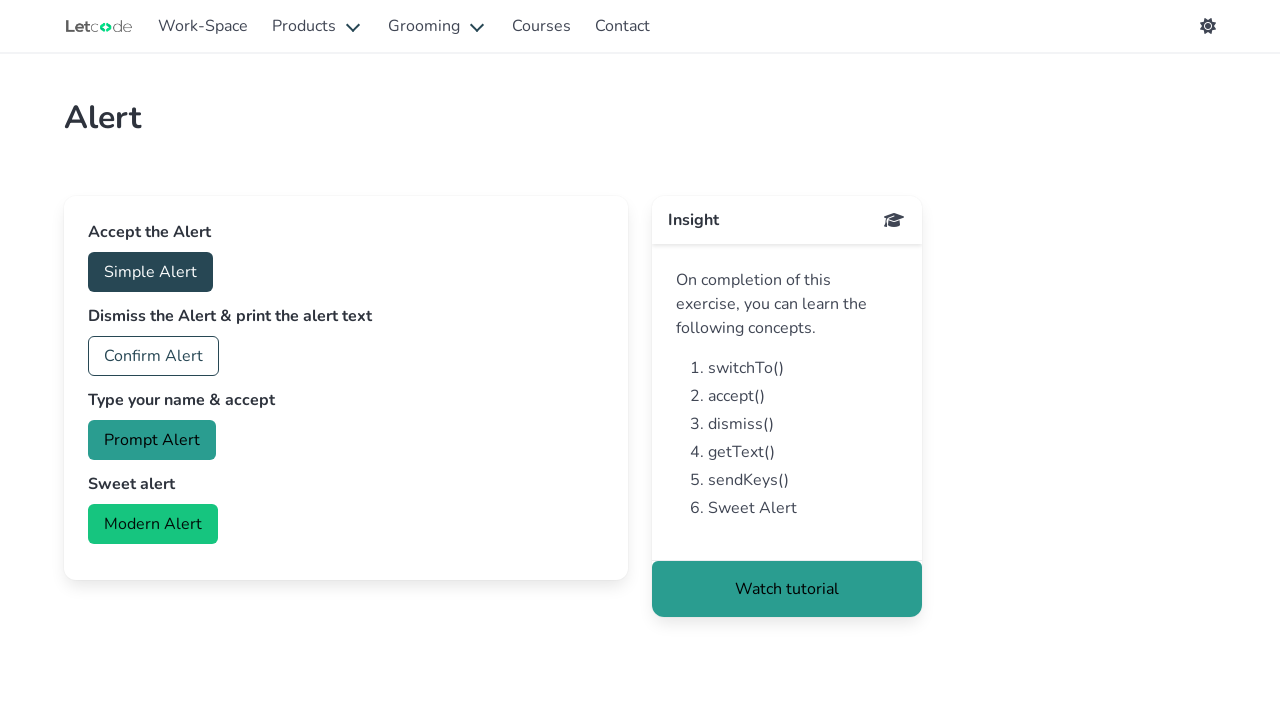

Clicked 'Simple Alert' button to trigger browser alert at (150, 272) on text=Simple Alert
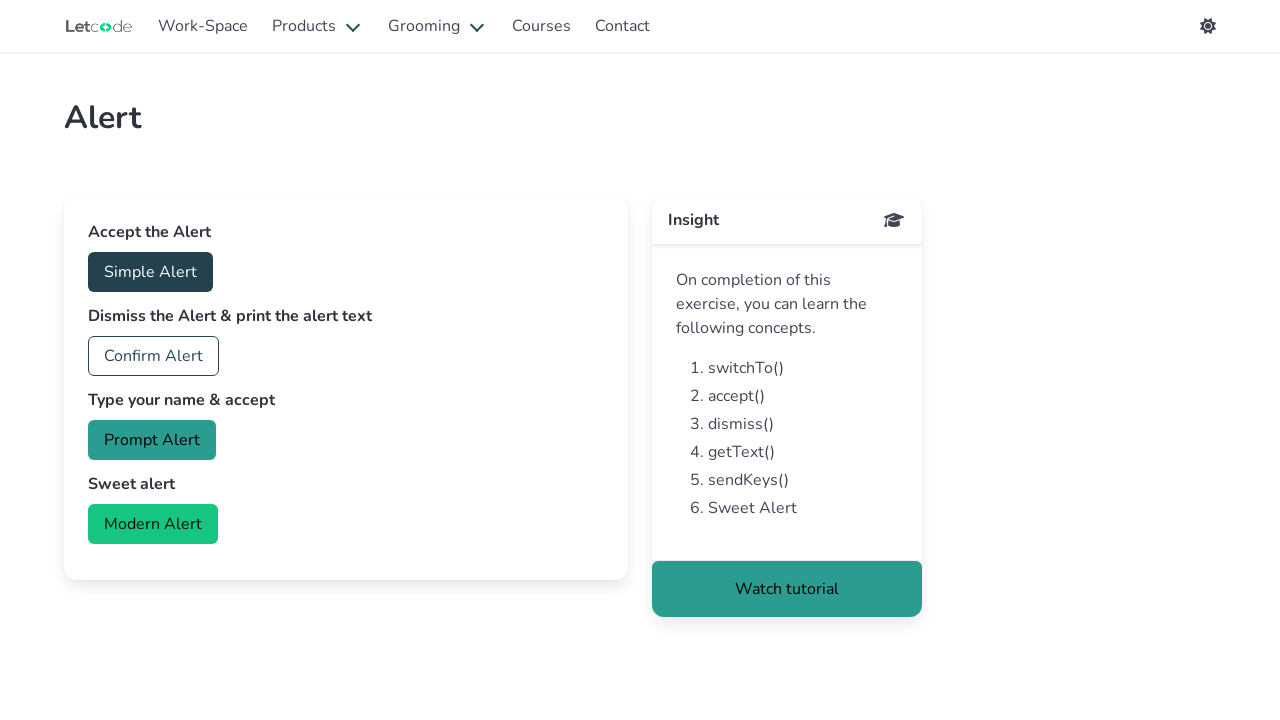

Waited for alert dialog to be handled and dismissed
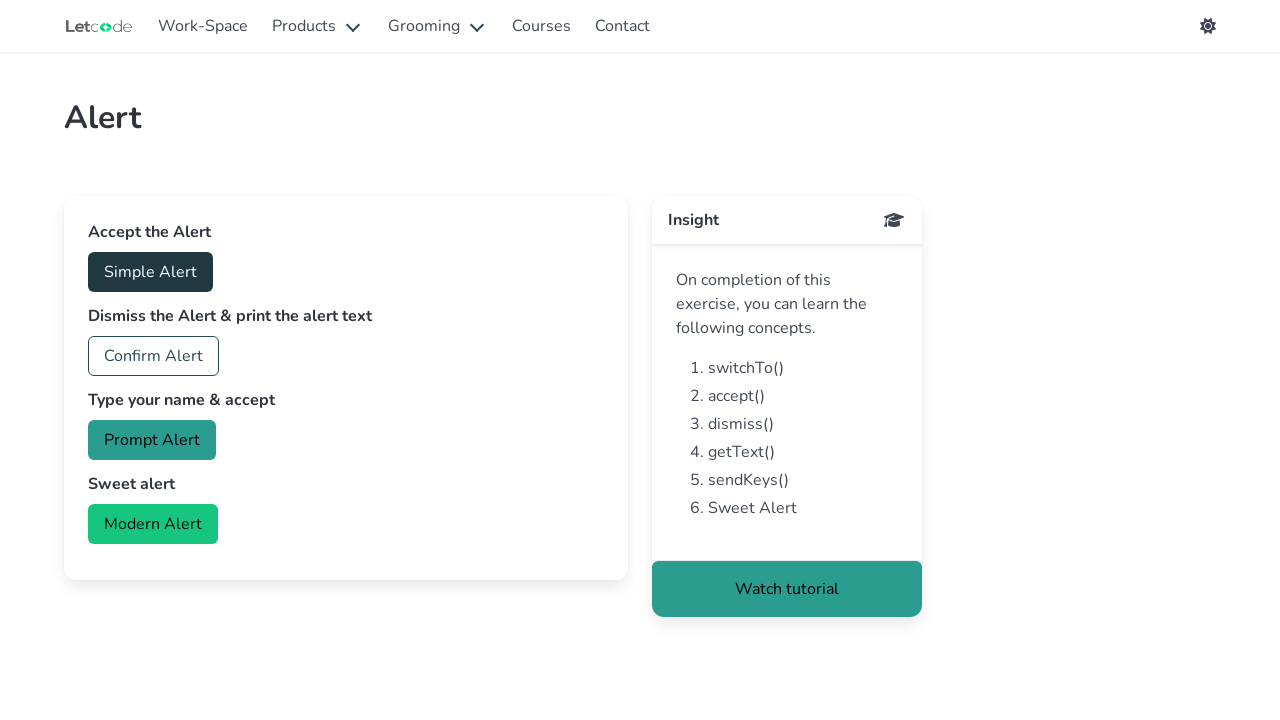

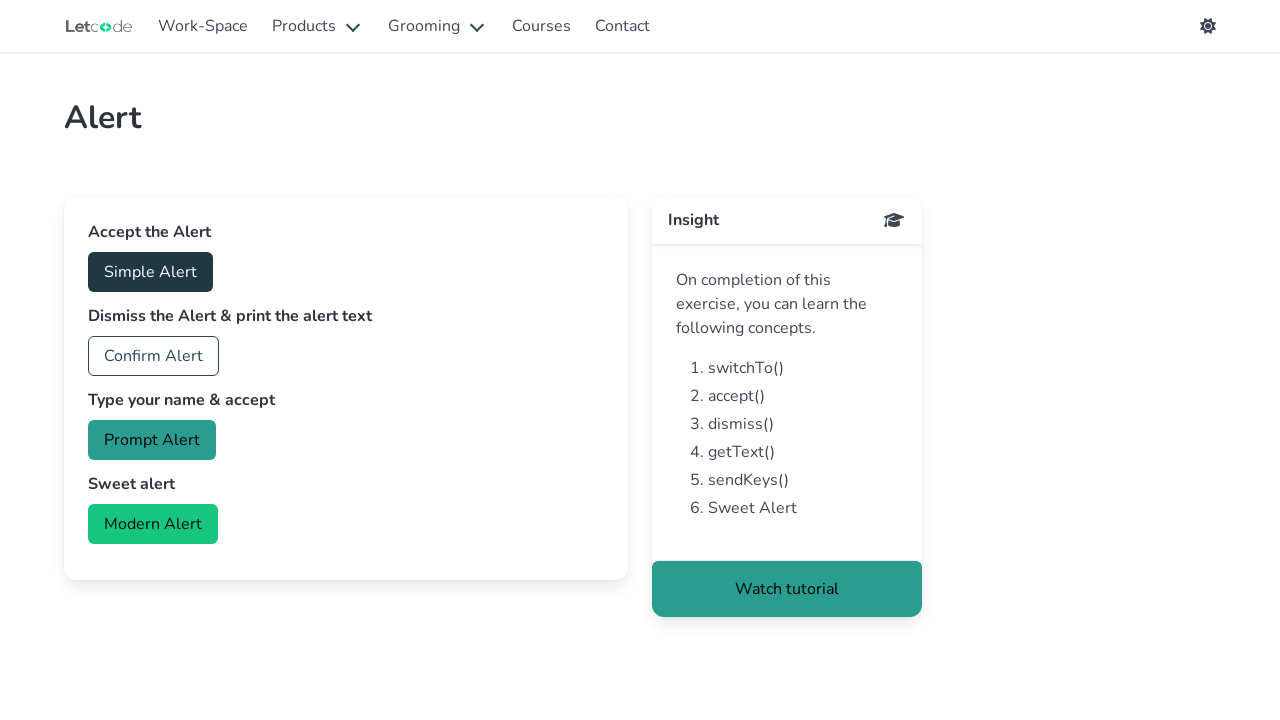